Tests radio button selection by finding a group of radio buttons and clicking the one with value "Milk"

Starting URL: http://www.echoecho.com/htmlforms10.htm

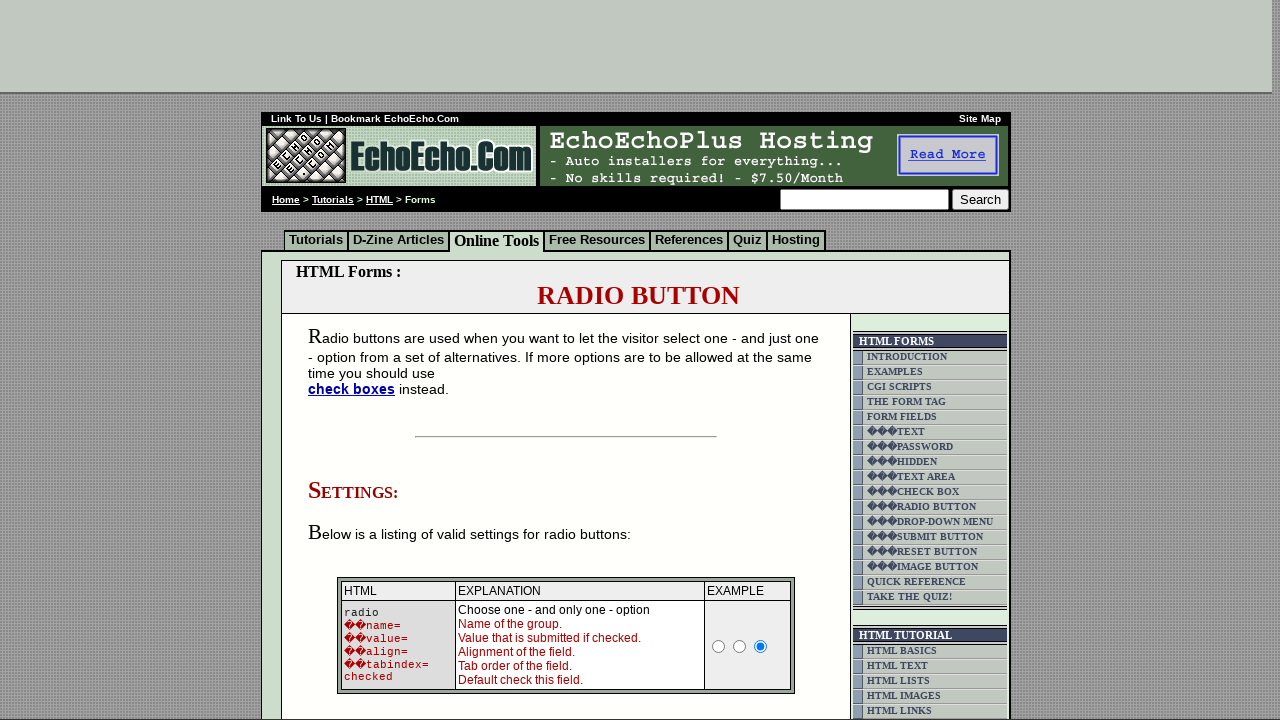

Waited for radio button group to load
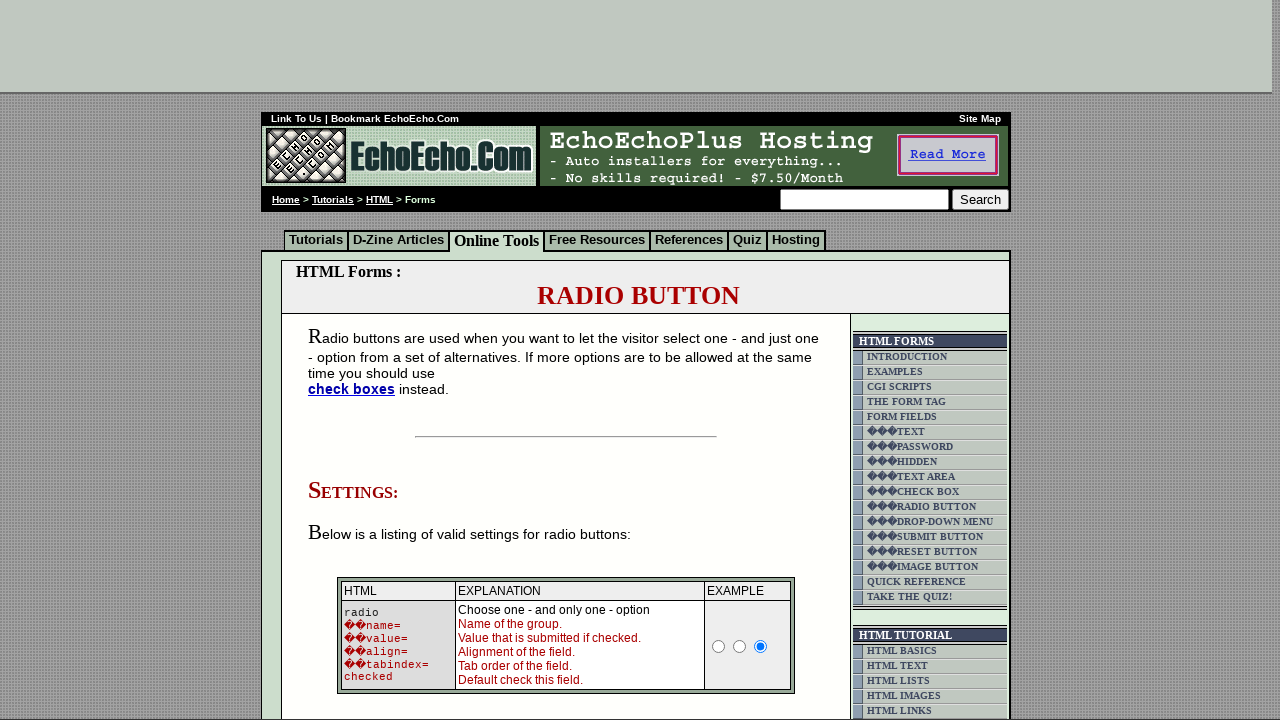

Clicked radio button with value 'Milk' at (356, 360) on input[name='group1'][value='Milk']
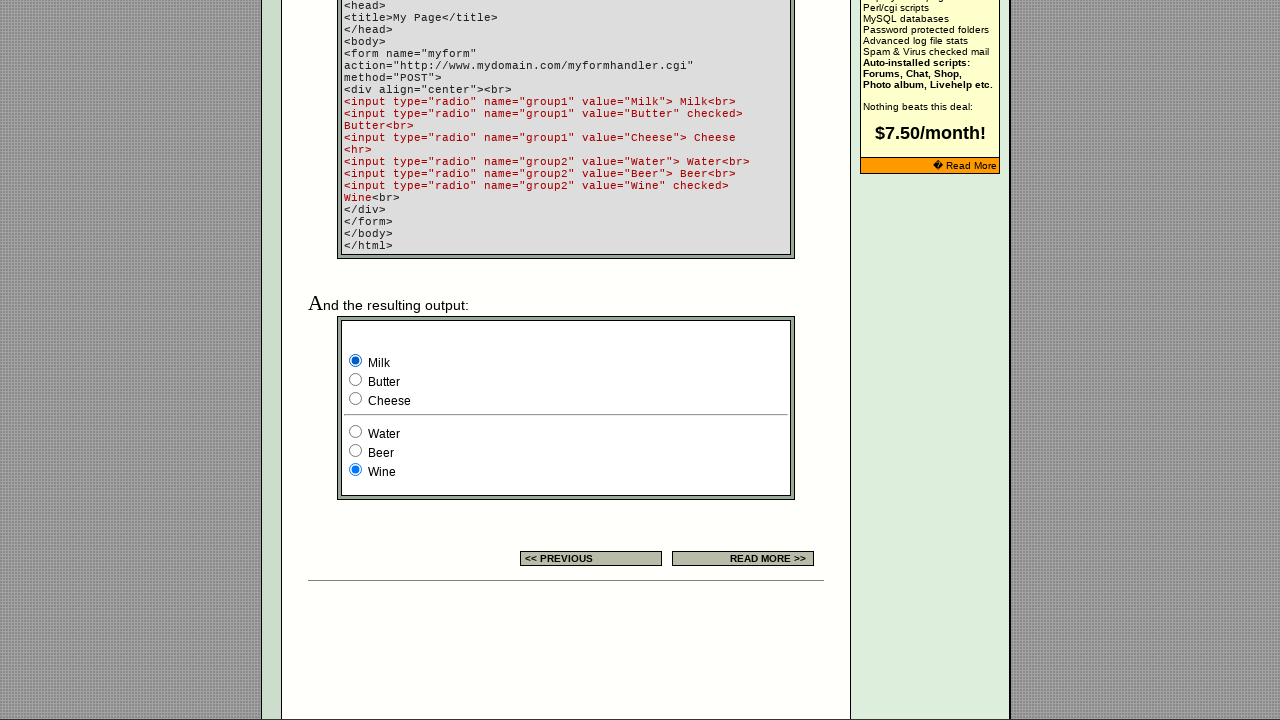

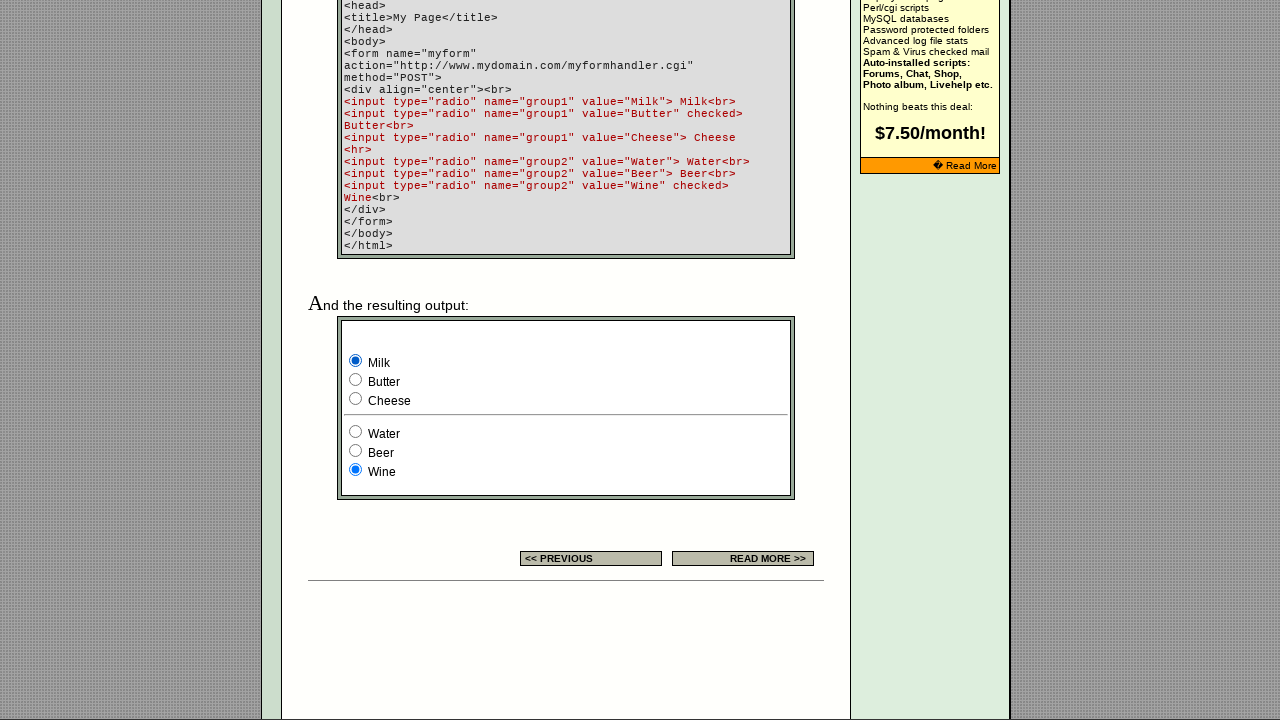